Tests auto-suggestion dropdown functionality by typing a partial country name and selecting a specific option from the suggestions

Starting URL: https://rahulshettyacademy.com/dropdownsPractise/

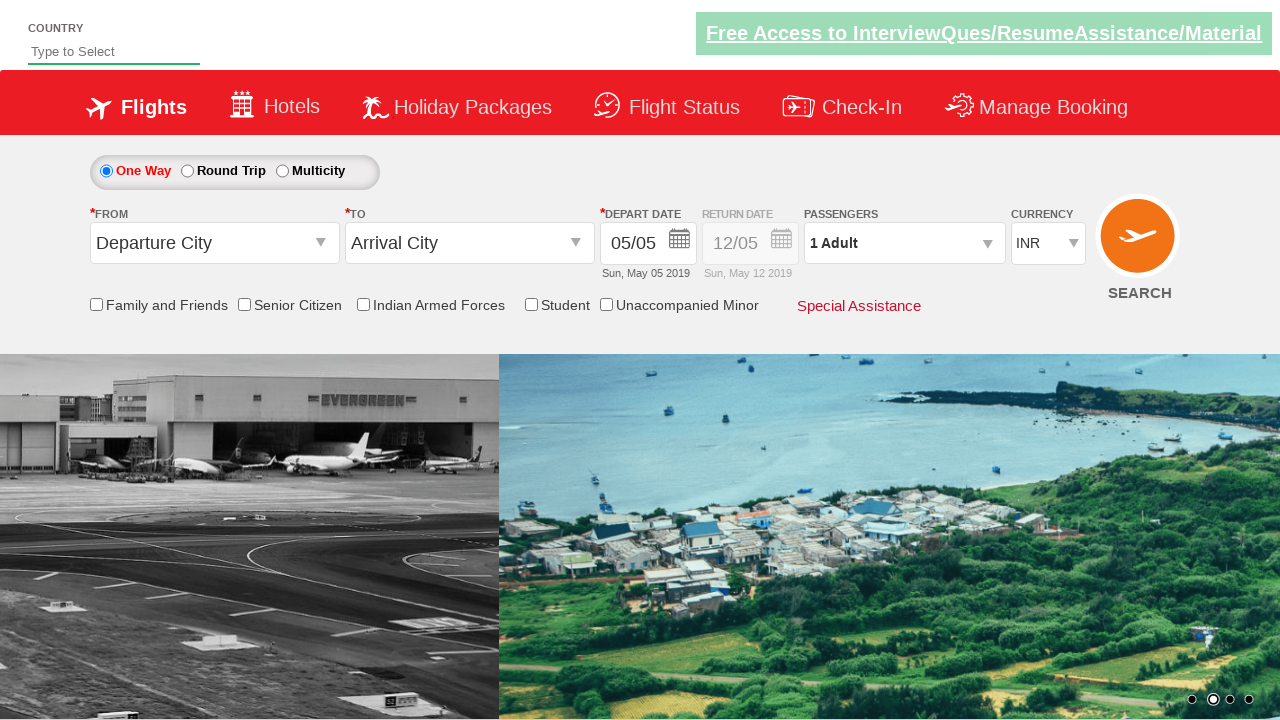

Filled autosuggest field with 'ind' to trigger dropdown suggestions on #autosuggest
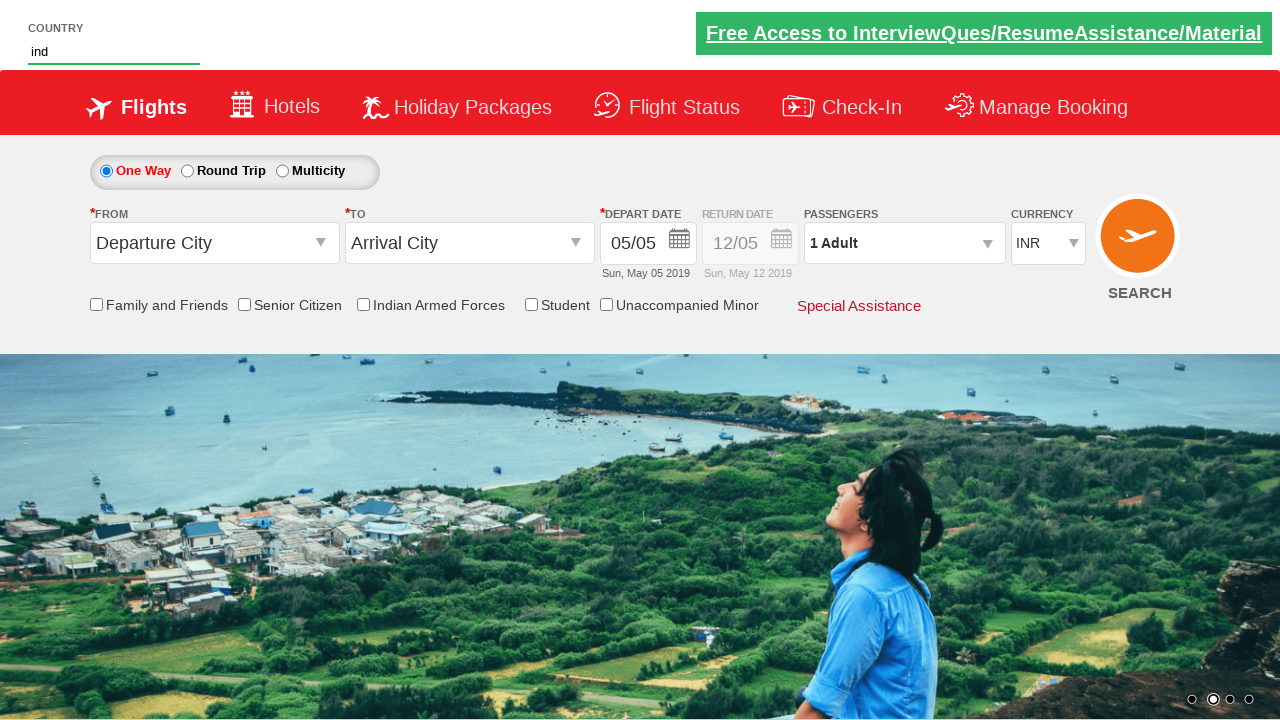

Auto-suggestion dropdown appeared with country options
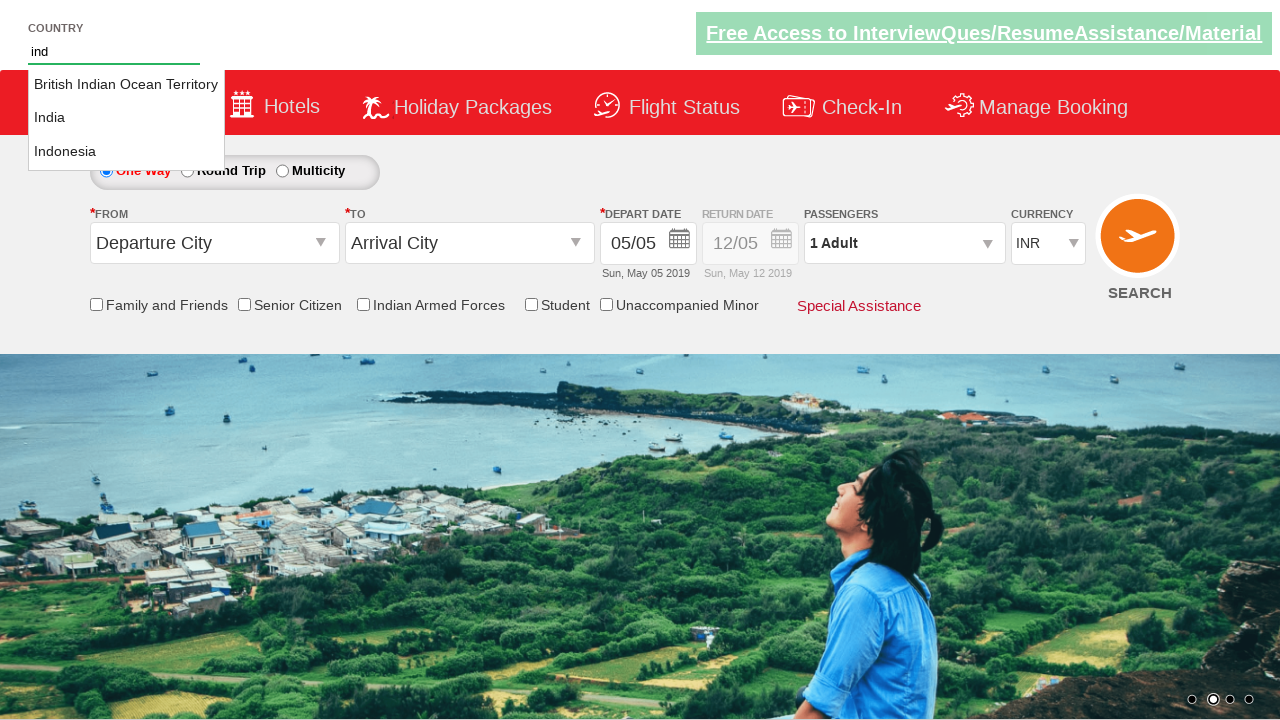

Selected 'Indonesia' from the auto-suggestion dropdown at (126, 152) on li.ui-menu-item a:has-text('Indonesia')
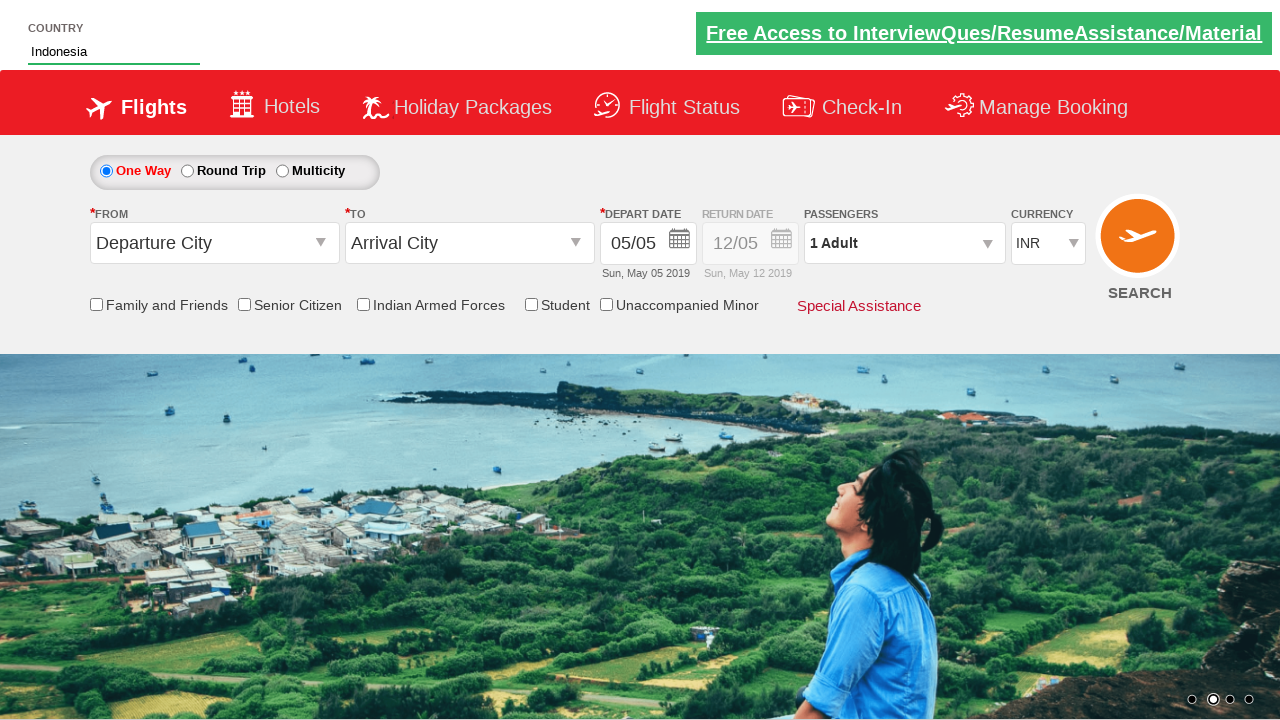

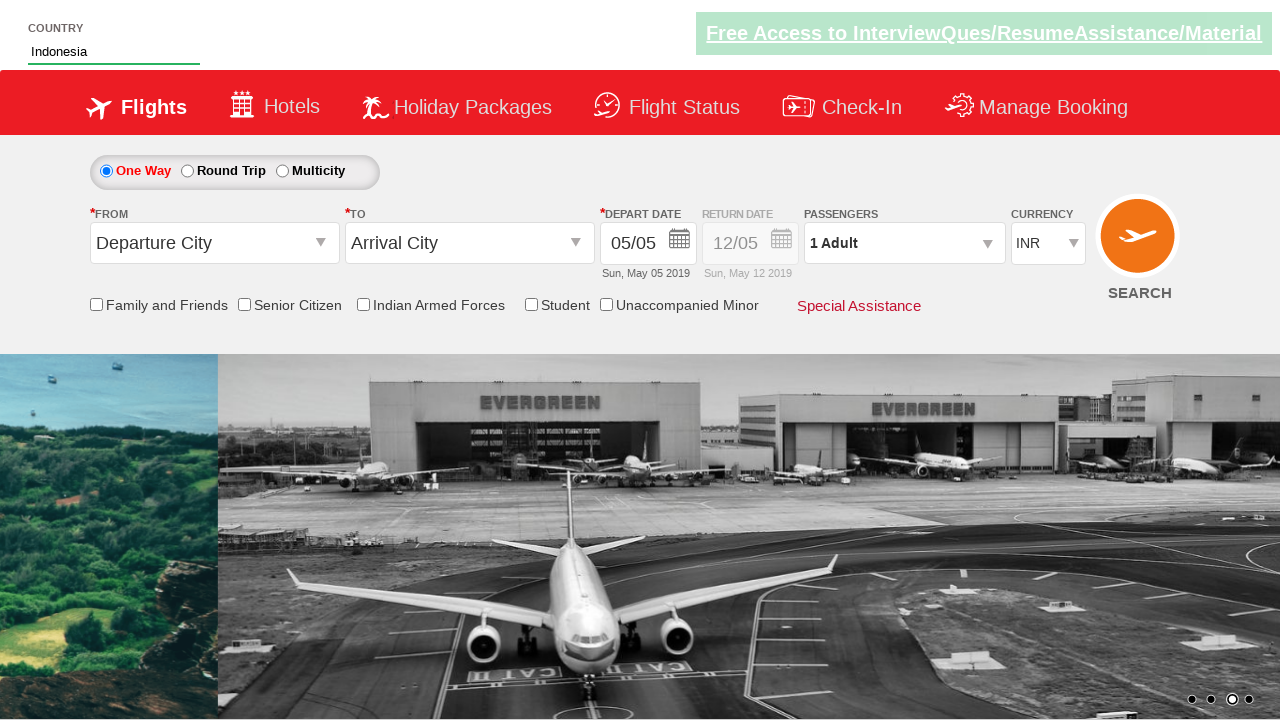